Tests autocomplete dropdown functionality by typing partial text and selecting a country from the suggestions

Starting URL: https://rahulshettyacademy.com/dropdownsPractise/

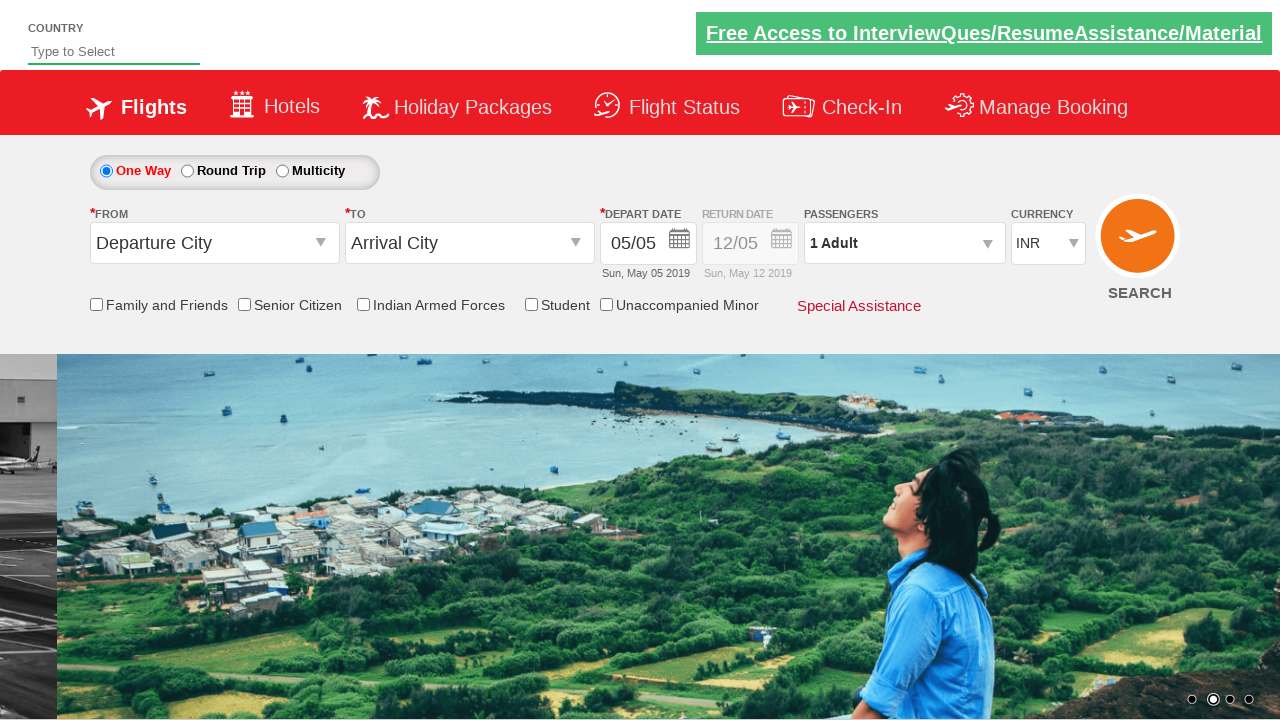

Filled autocomplete field with 'ind' to trigger suggestions on input#autosuggest
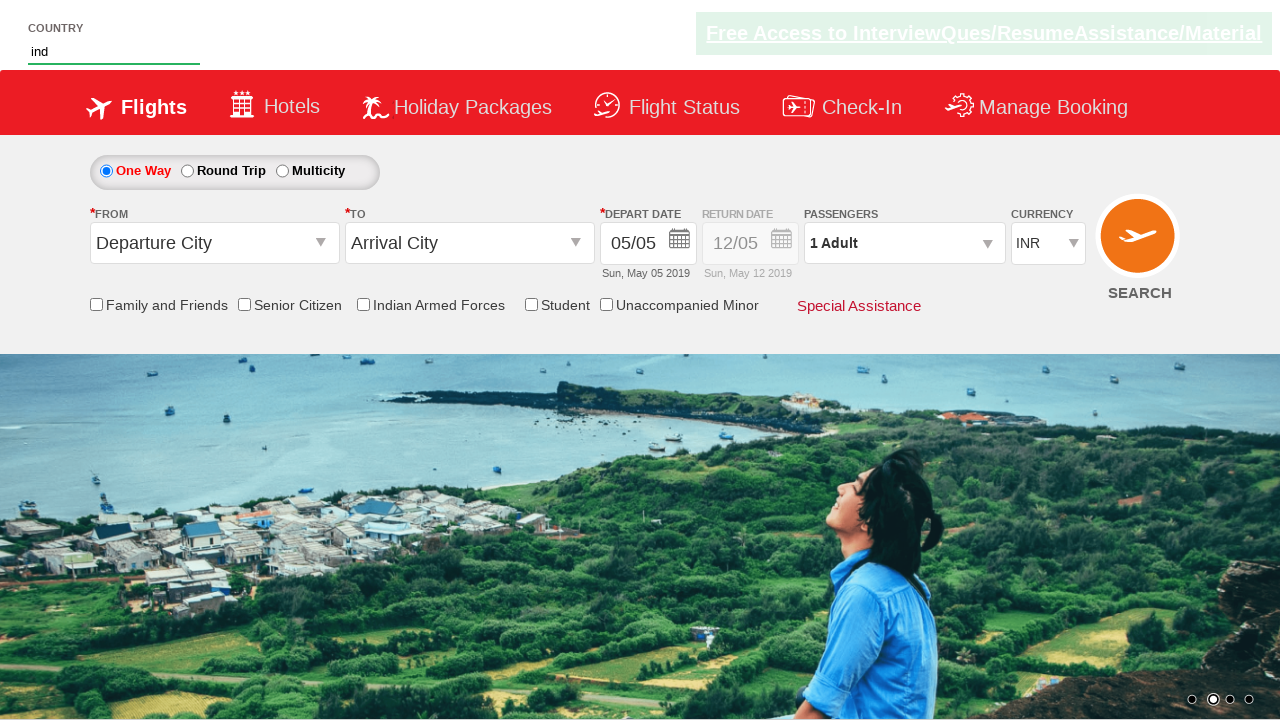

Autocomplete dropdown suggestions loaded
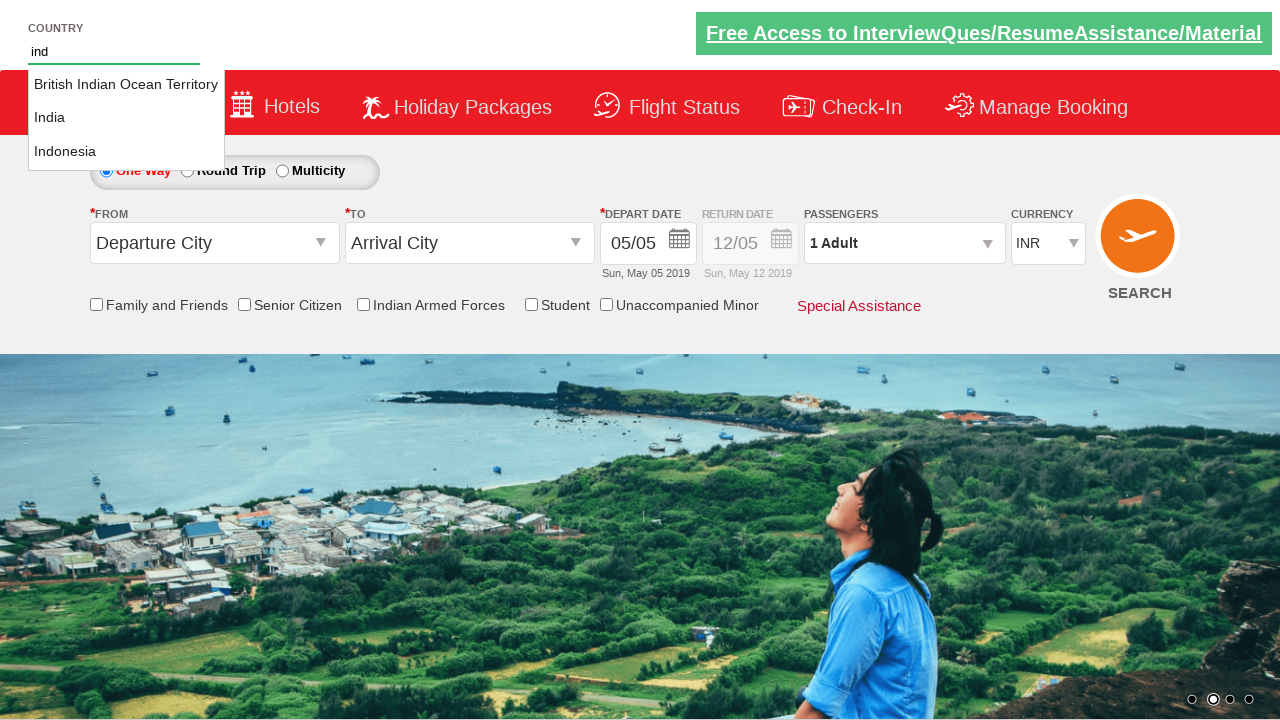

Retrieved all country suggestion options from dropdown
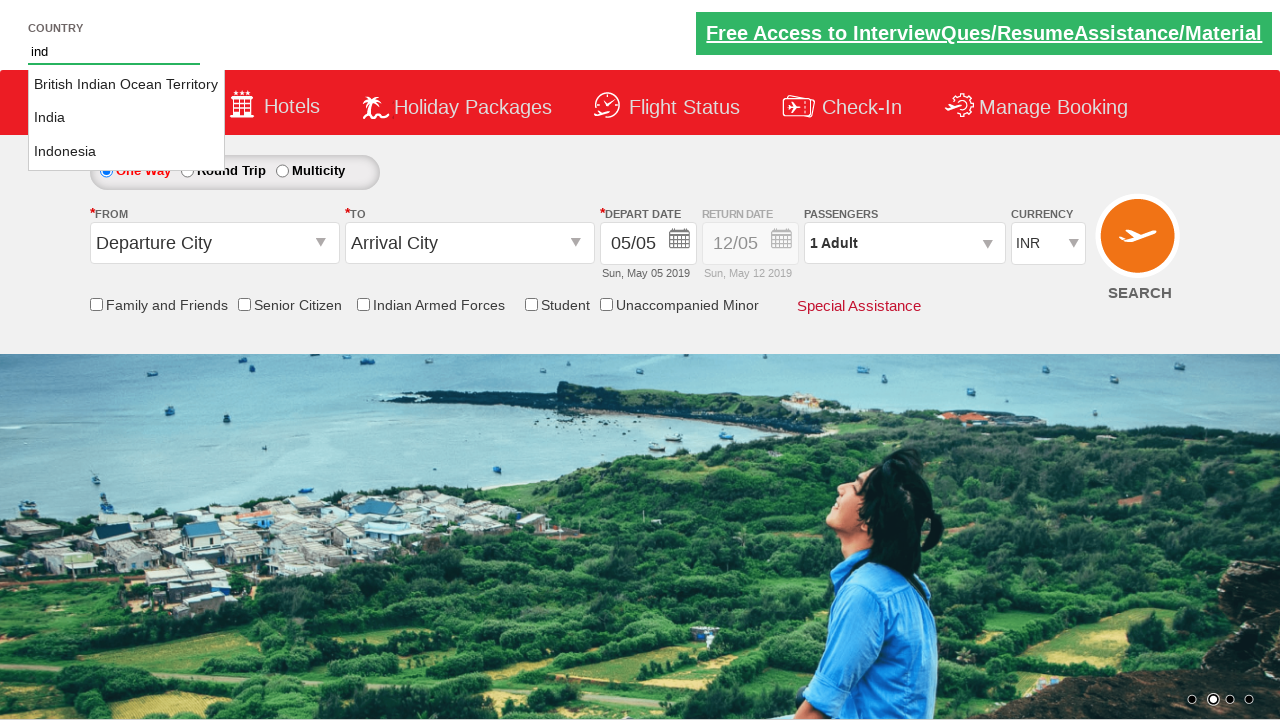

Selected 'India' from autocomplete suggestions at (126, 118) on li.ui-menu-item a >> nth=1
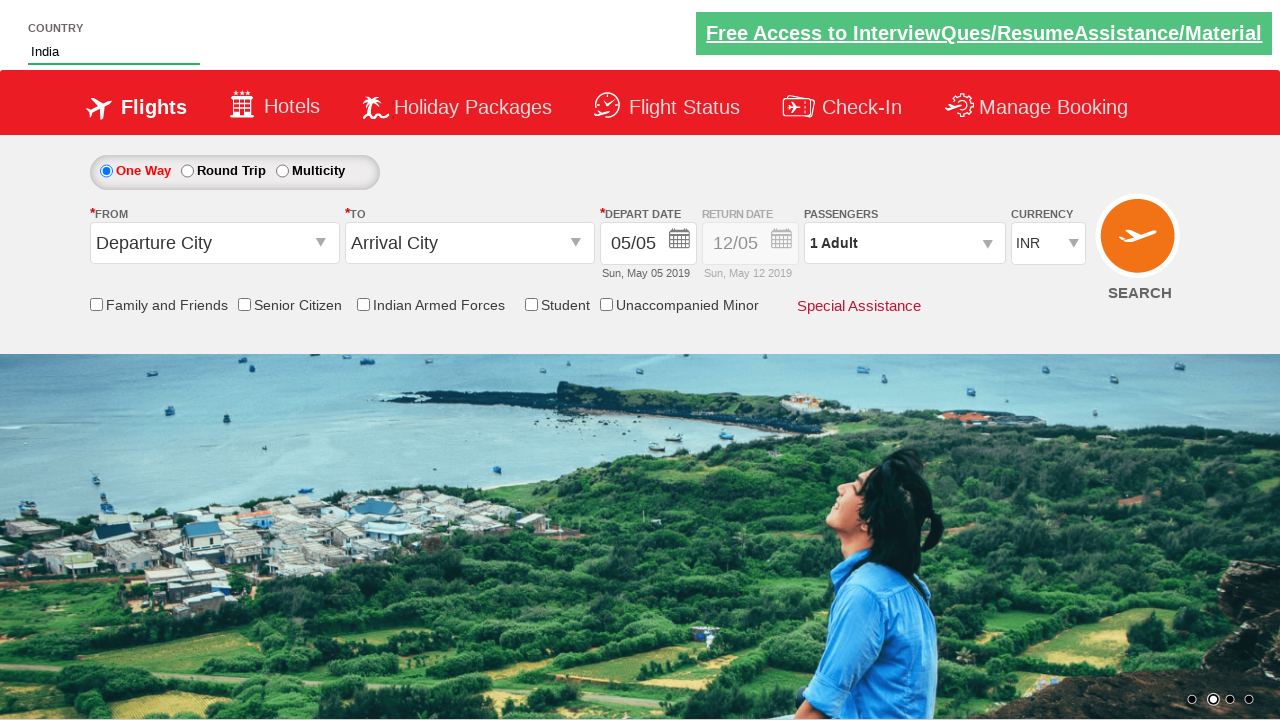

Verified that 'India' was successfully selected in the autocomplete field
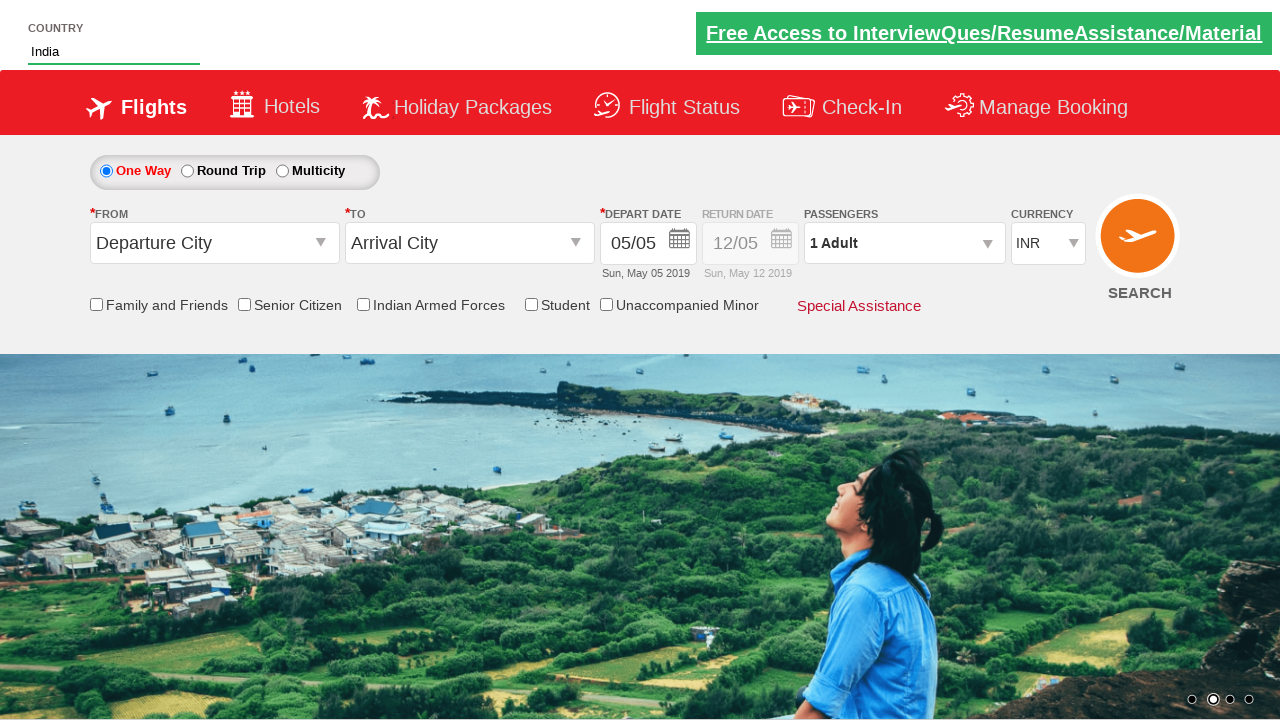

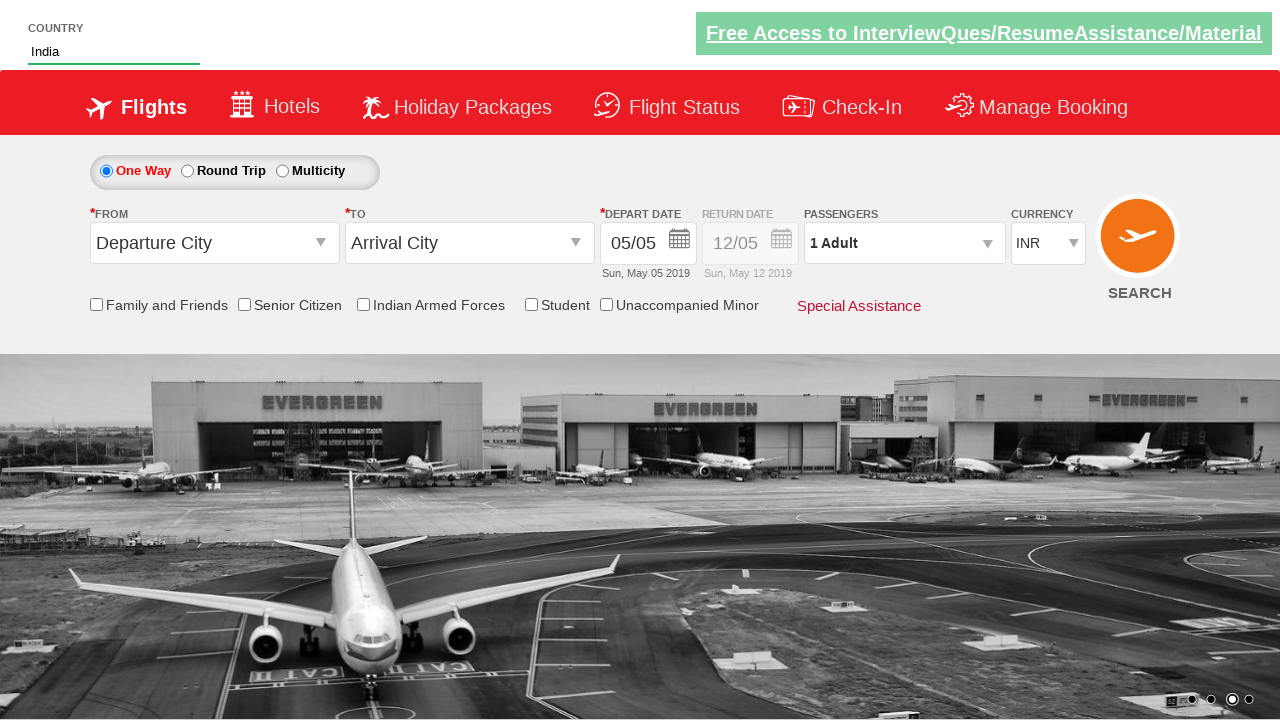